Tests an e-commerce site by searching for a product, extracting its name, navigating to the offers page in a new window, and verifying the product exists in the offers list

Starting URL: https://rahulshettyacademy.com/seleniumPractise/#/

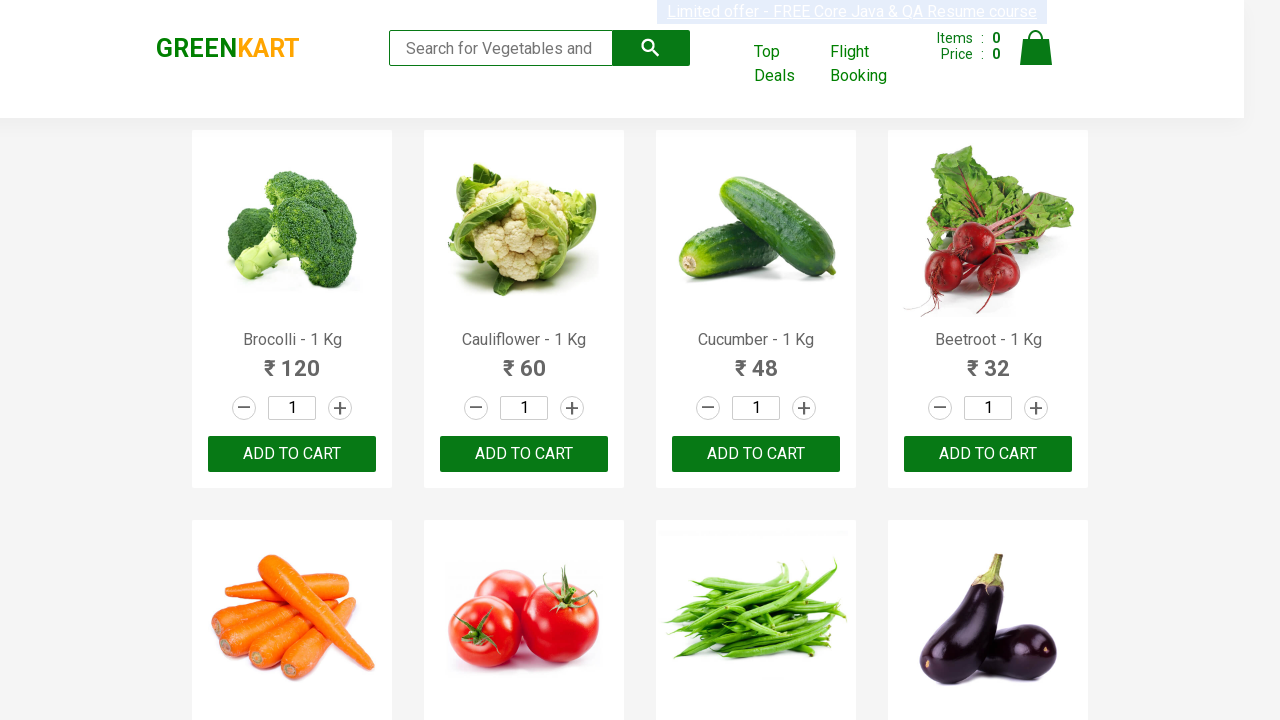

Filled search field with 'Tomato' on .search-keyword
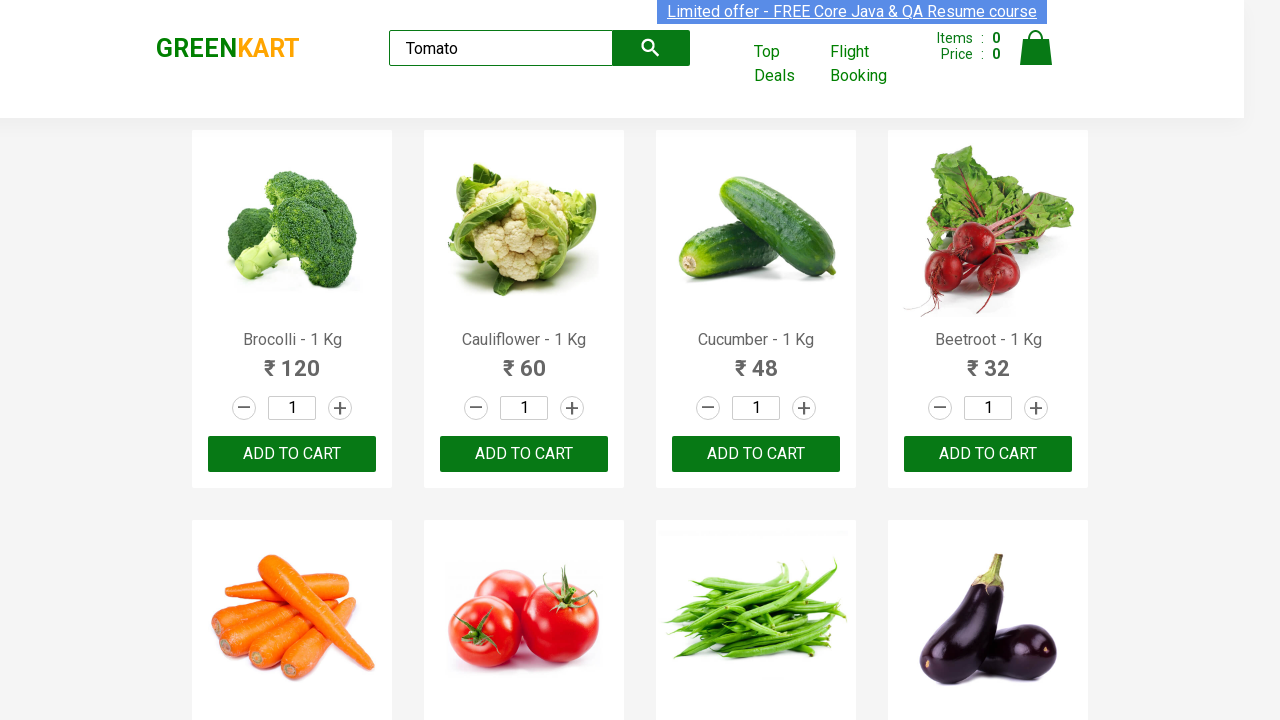

Product 'Tomato - 1 Kg' appeared in search results
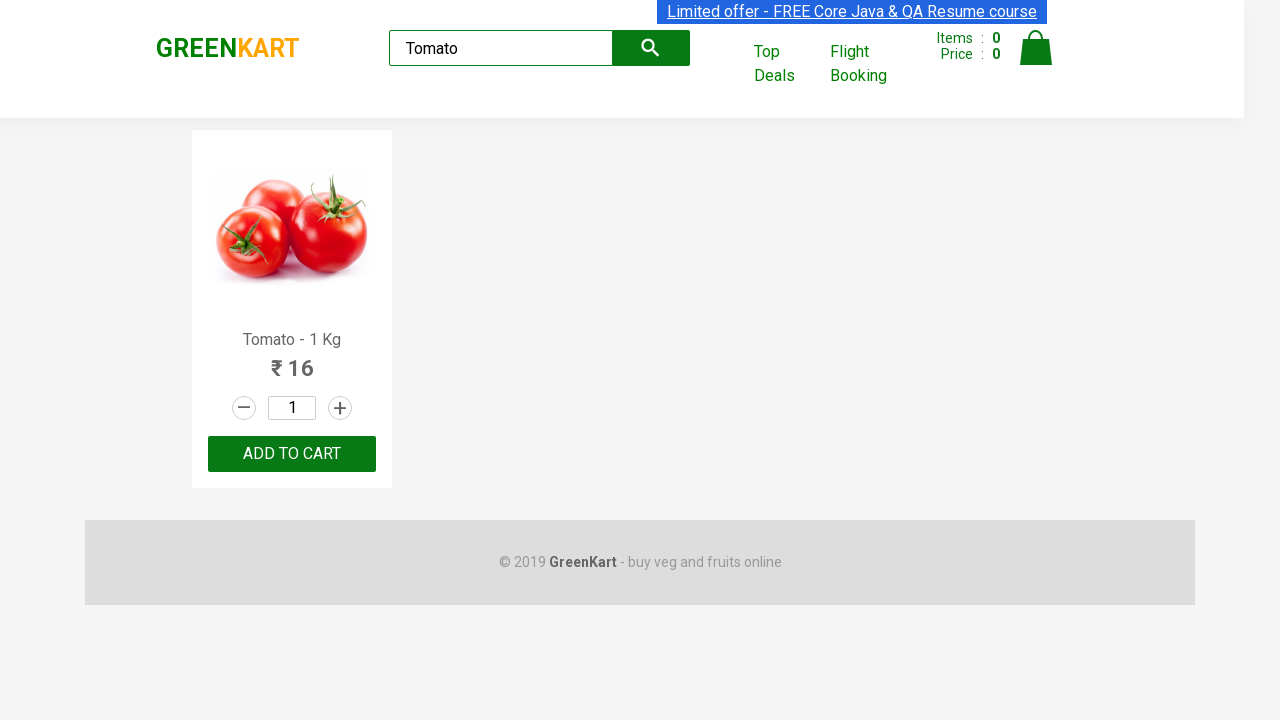

Extracted product name: Tomato
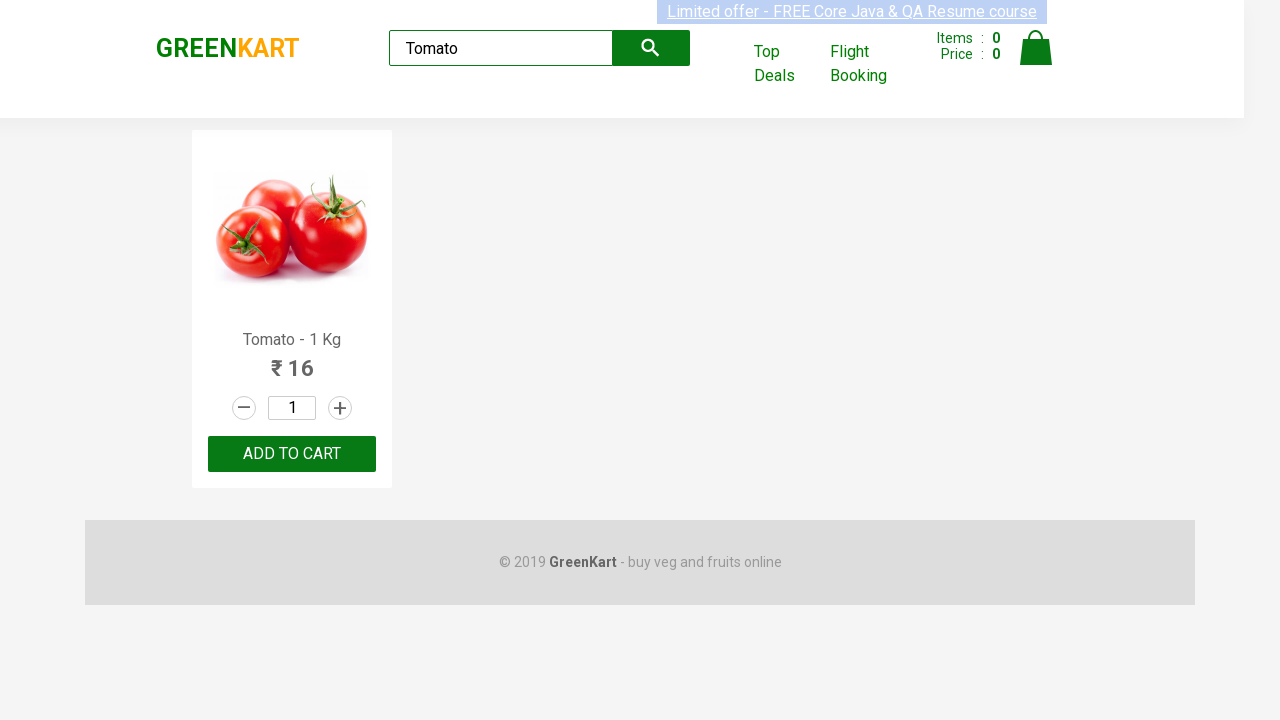

Clicked offers link and new window opened at (787, 64) on xpath=//div[@class='cart']/a[2]
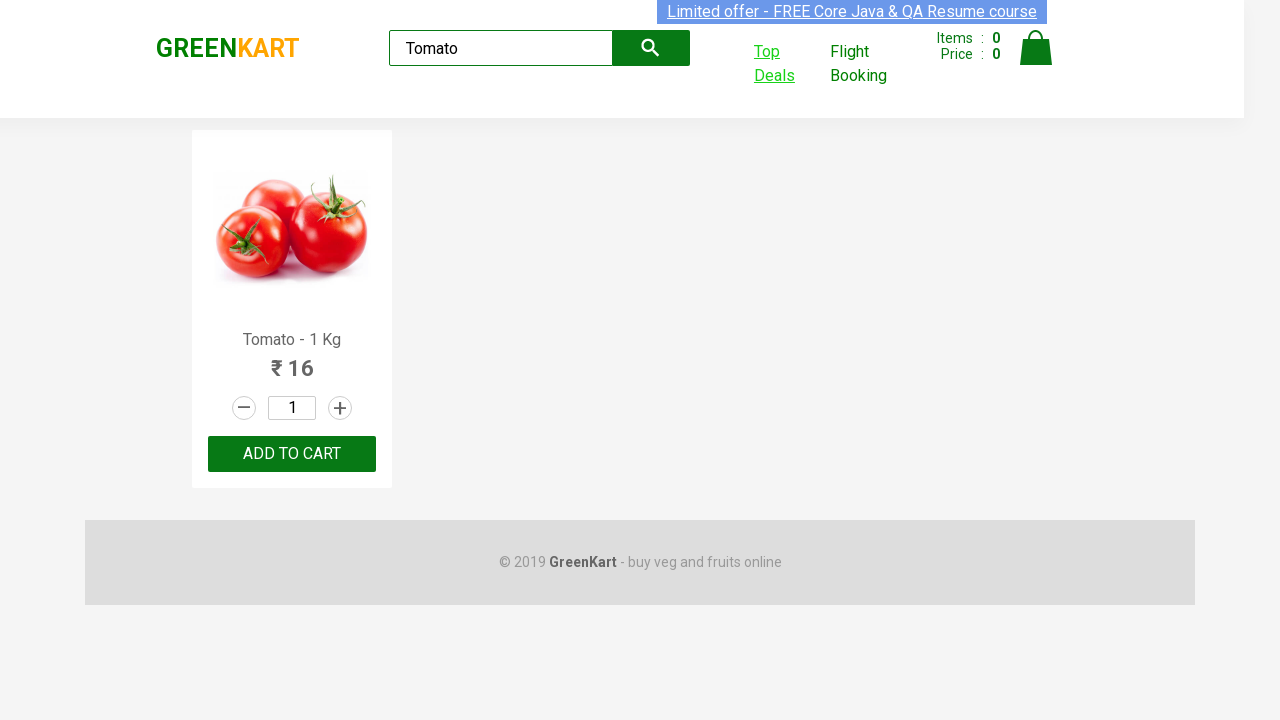

Searched for 'Tomato' in offers page on #search-field
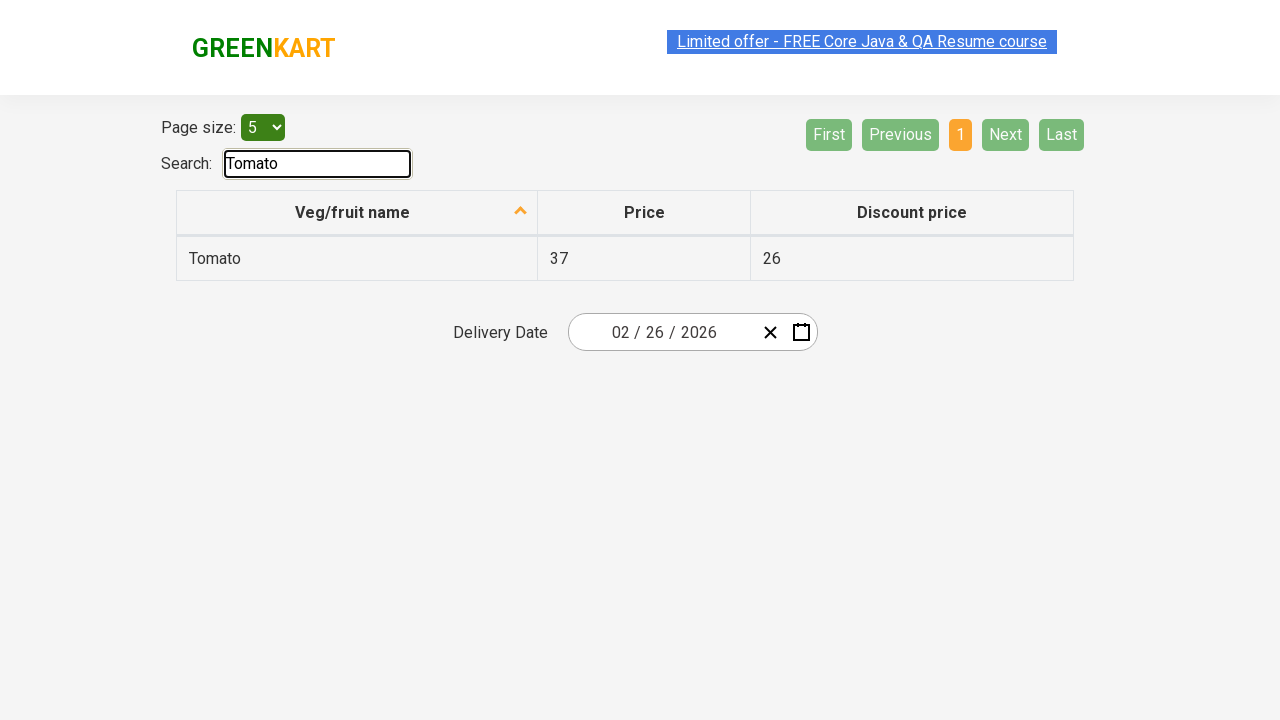

Located product in offers table
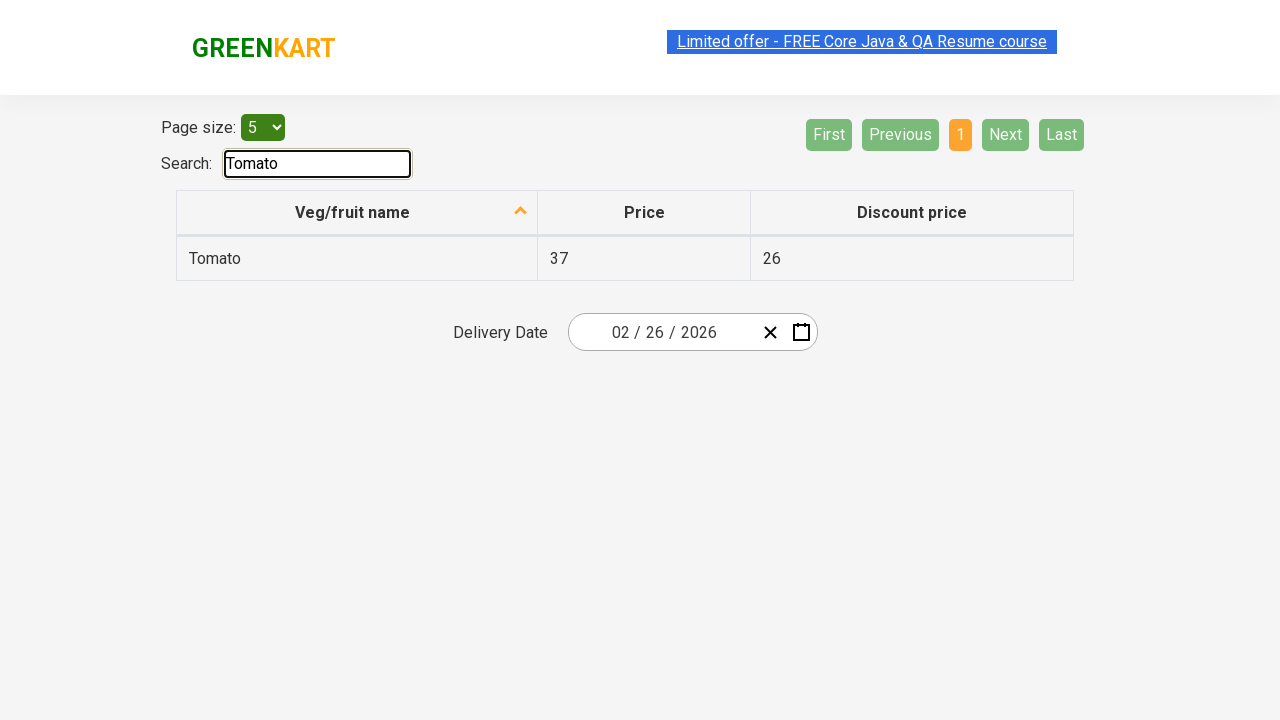

Verified that 'Tomato' exists in the offers table
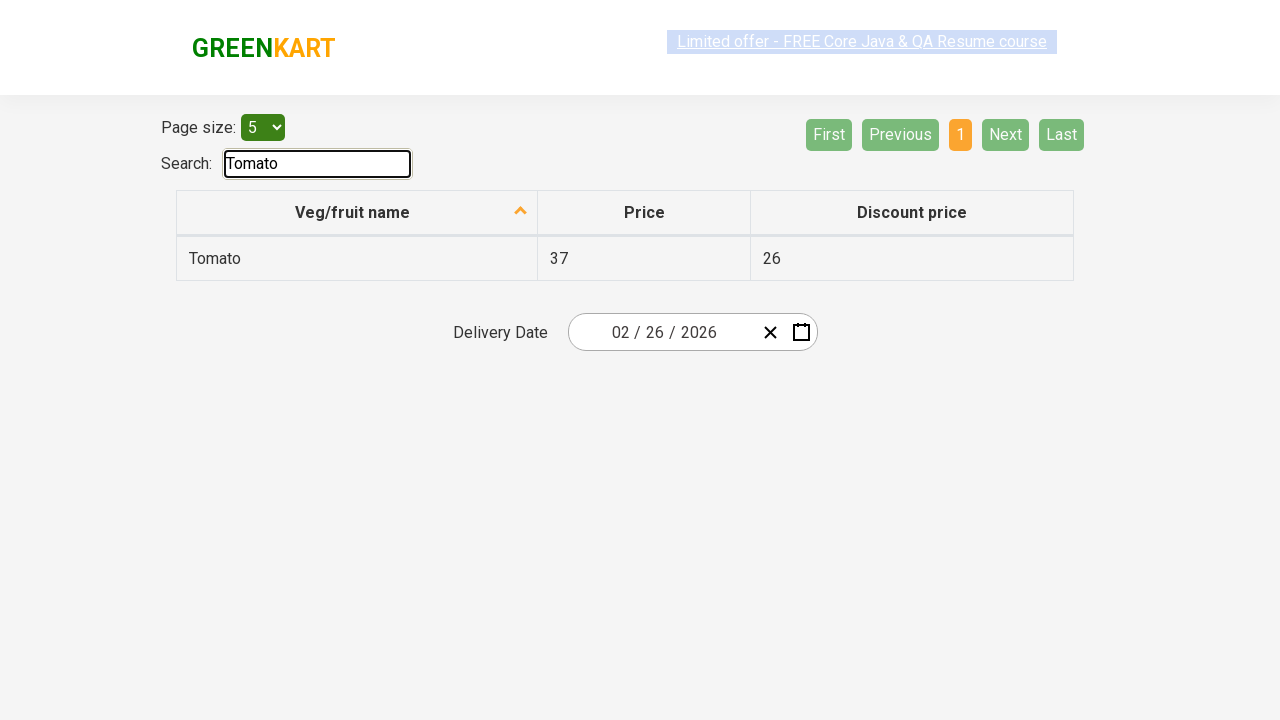

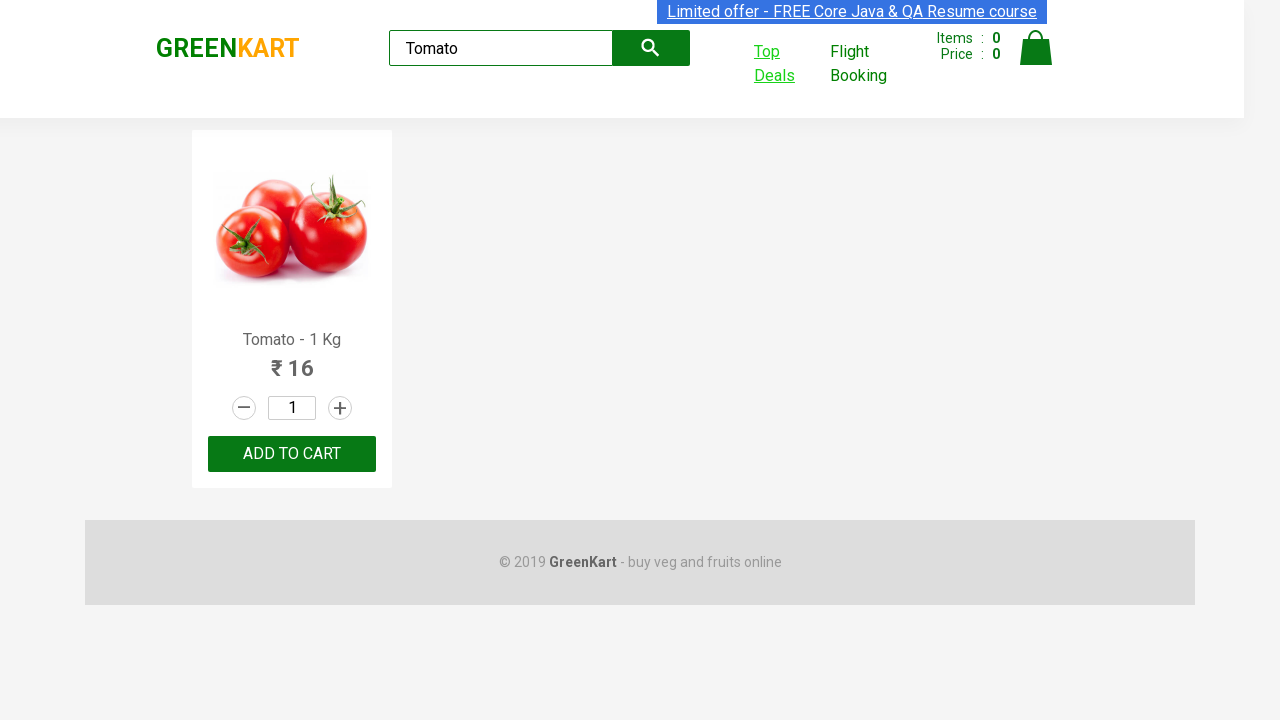